Tests drag and drop by offset functionality by dragging an element to a specific position using x/y coordinates

Starting URL: https://demoqa.com/dragabble

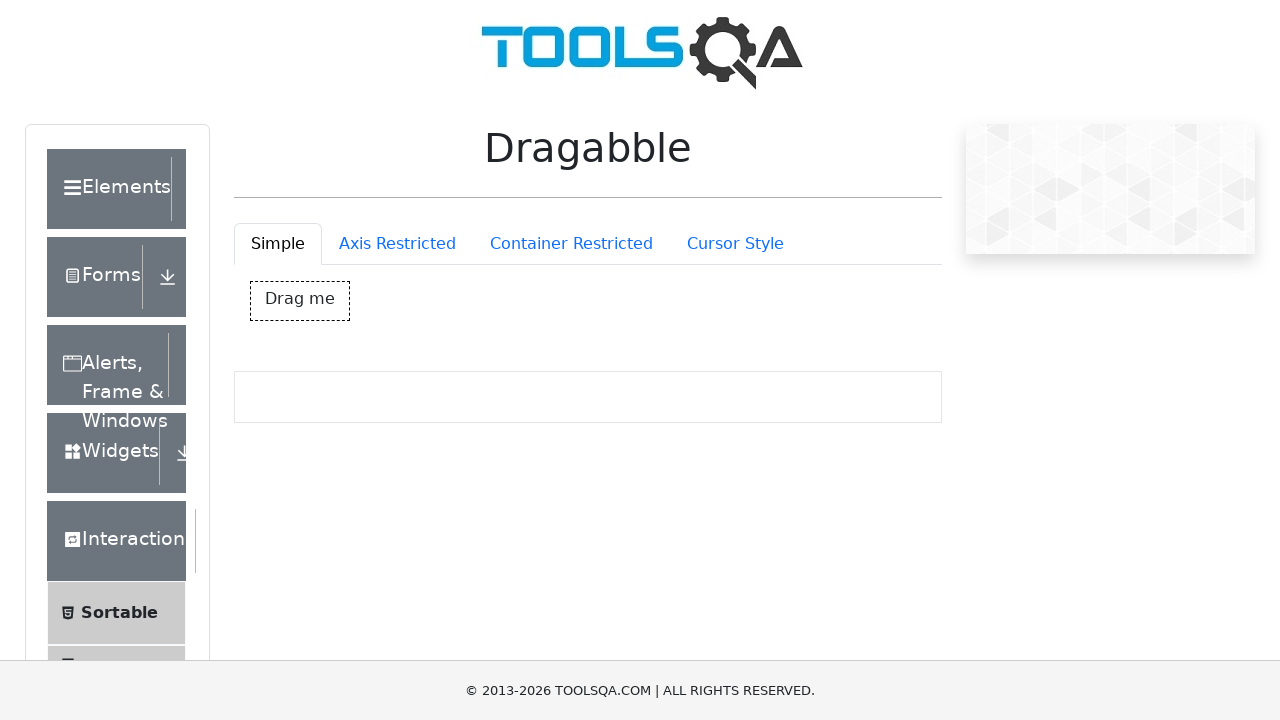

Navigated to drag and drop test page
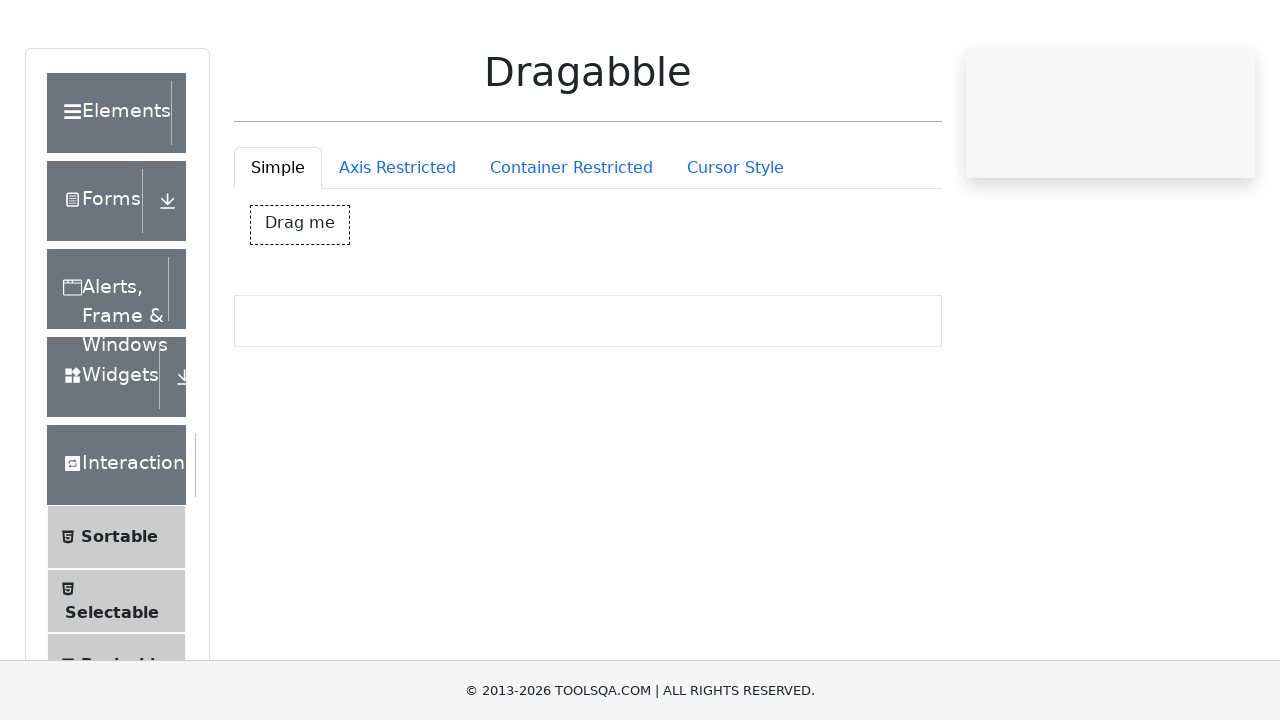

Located draggable box element
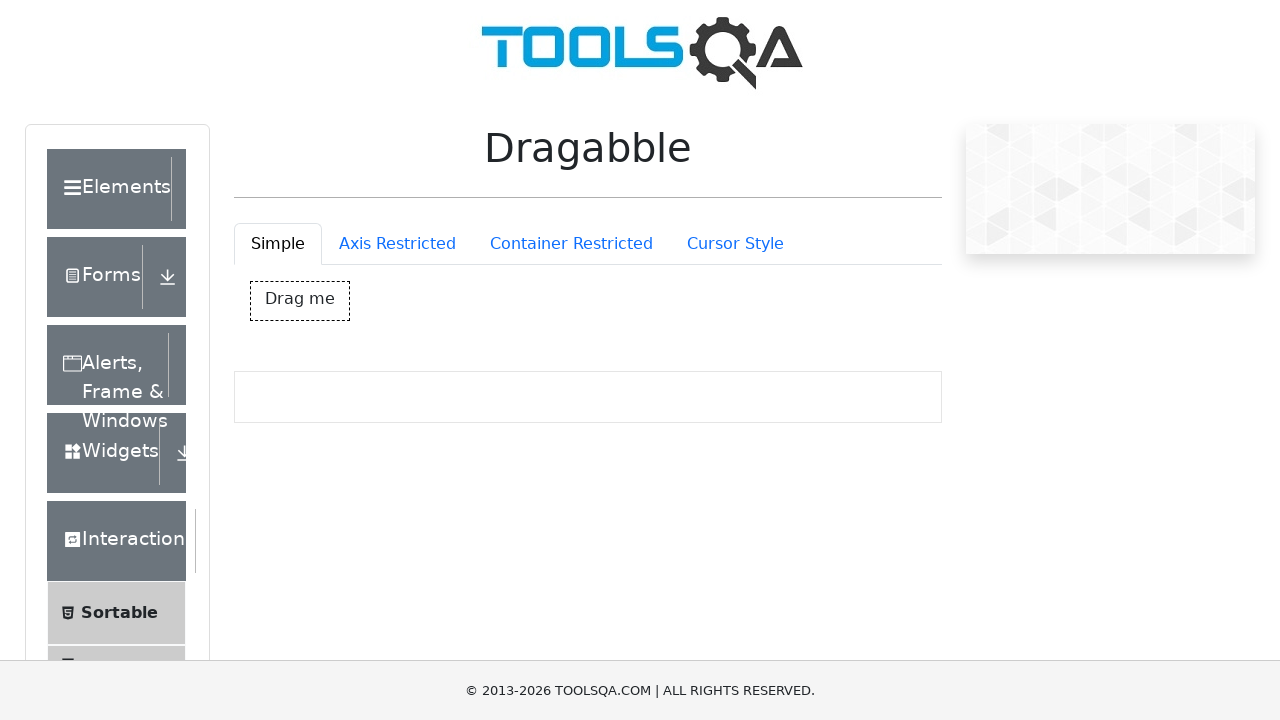

Retrieved bounding box coordinates of draggable element
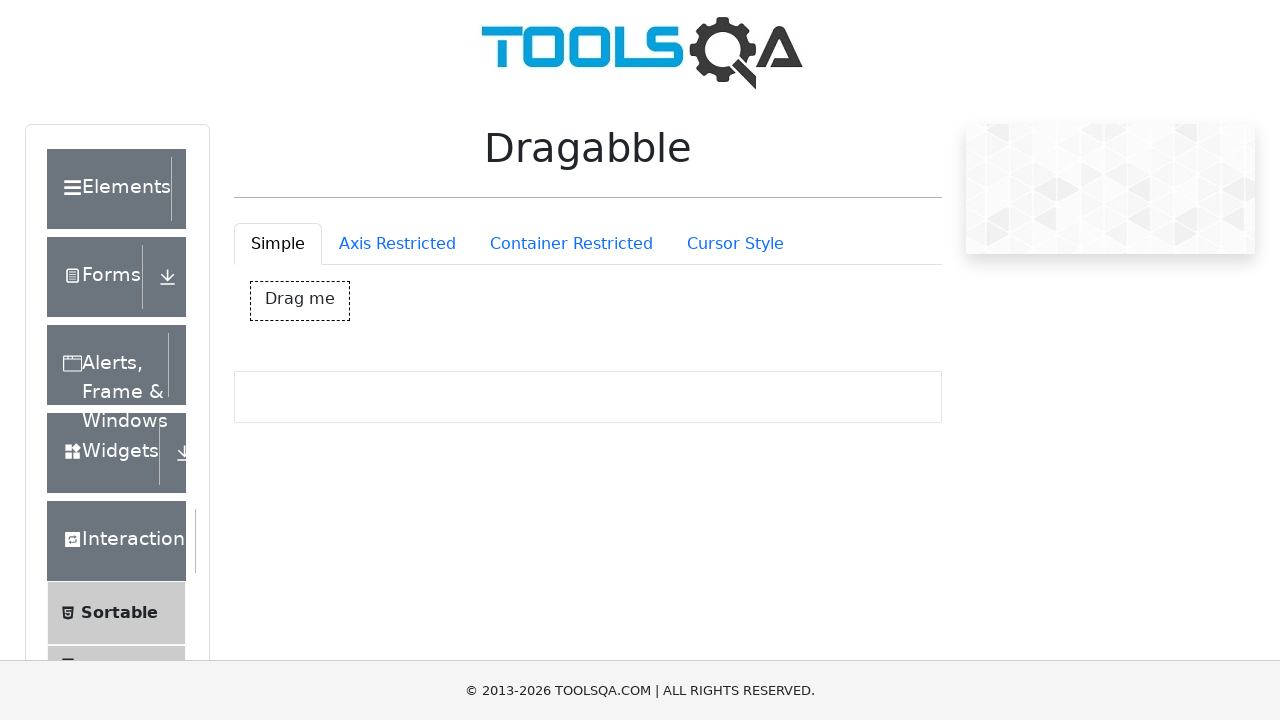

Moved mouse to center of draggable box at (300, 301)
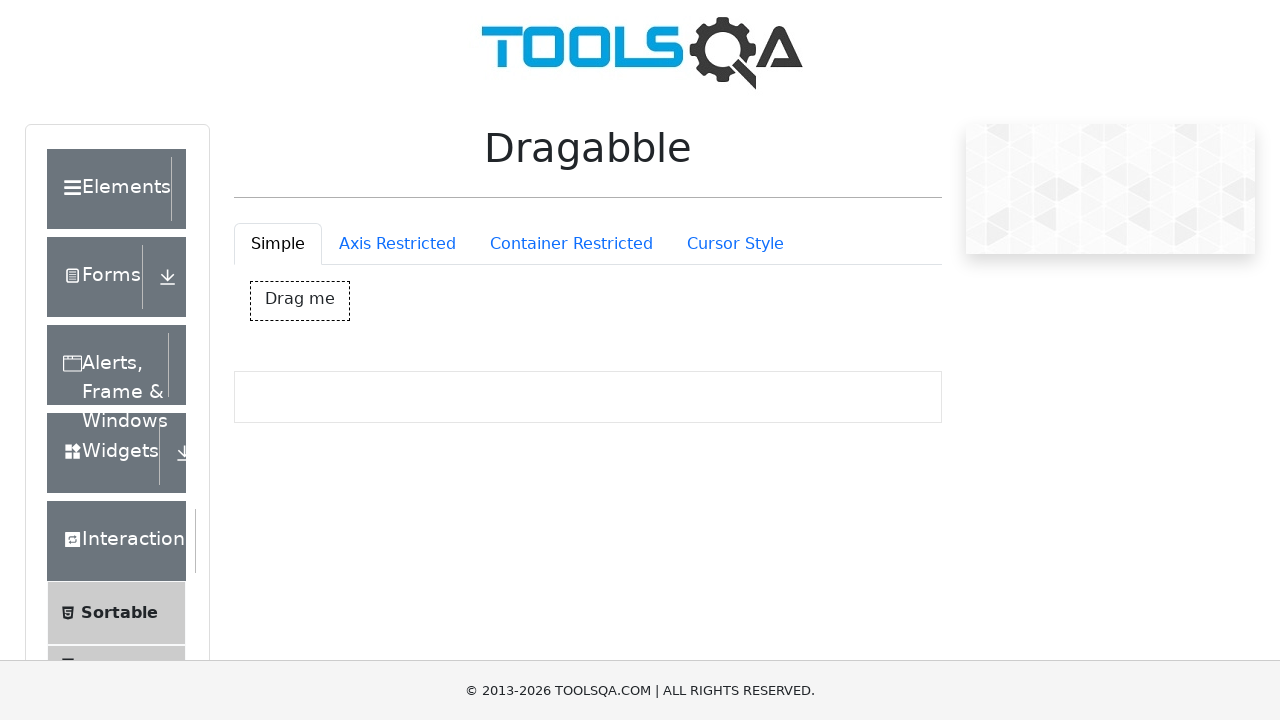

Pressed mouse button down to start drag at (300, 301)
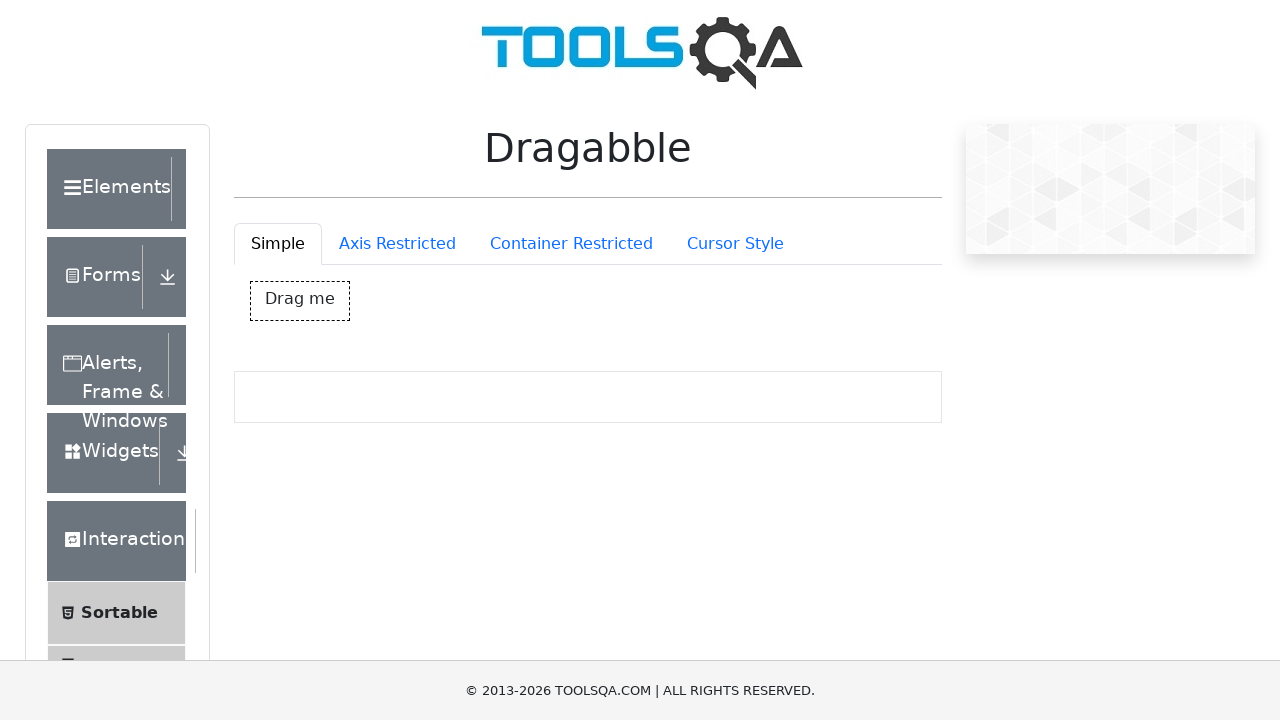

Dragged element 100px right and 150px down at (400, 451)
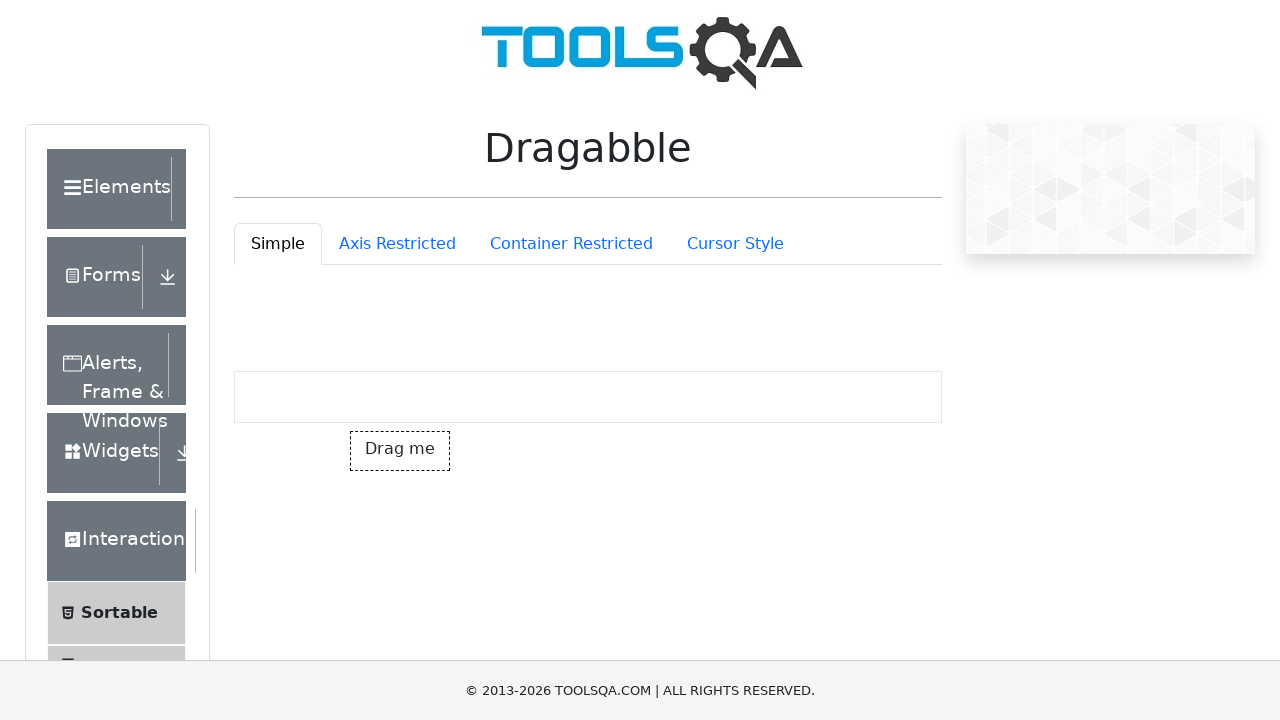

Released mouse button to complete drag operation at (400, 451)
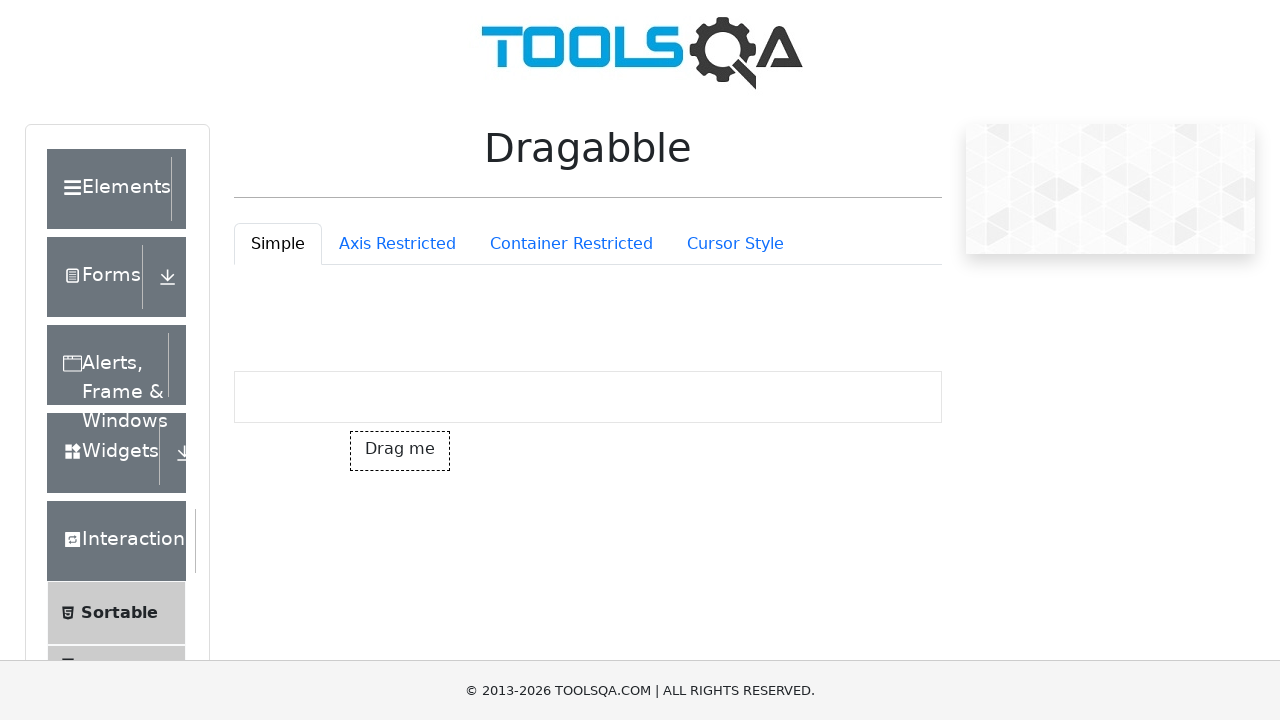

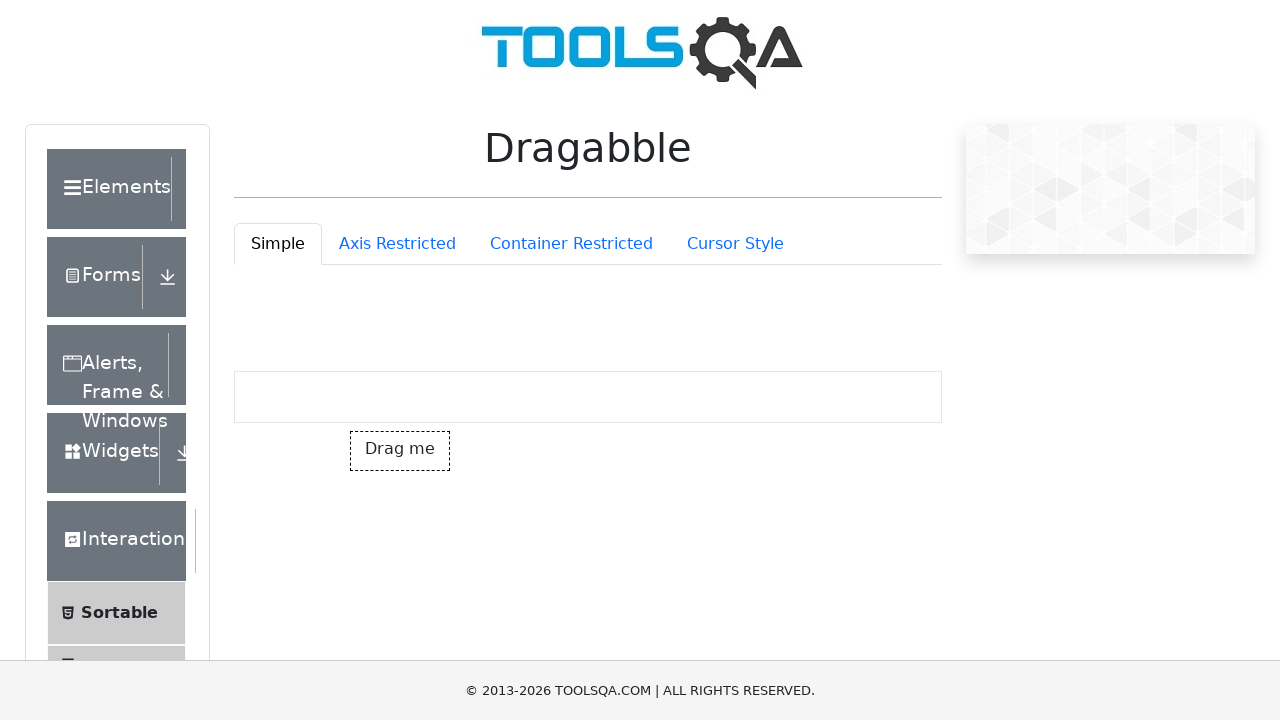